Tests filling out a practice form with personal information including first name, last name, email, gender, mobile number, and hobbies, then submits and verifies the success modal appears.

Starting URL: https://demoqa.com/automation-practice-form

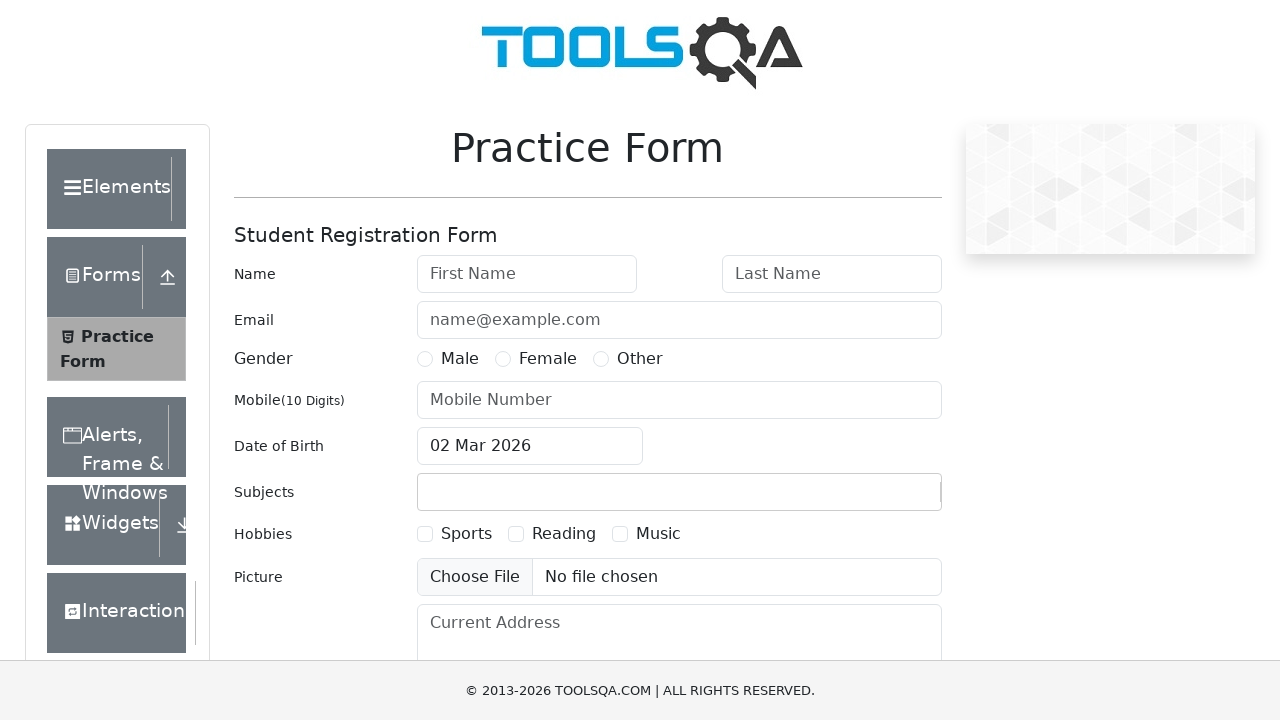

Filled first name field with 'Ivan' on internal:attr=[placeholder="First Name"i]
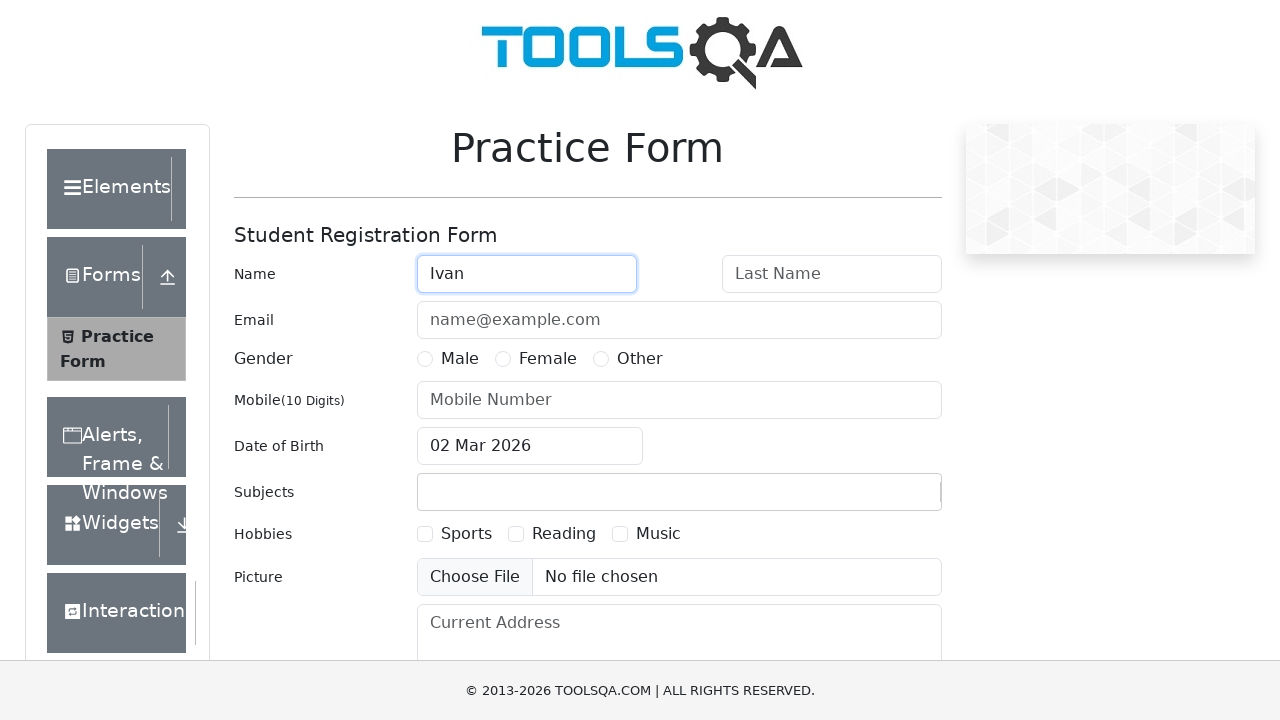

Filled last name field with 'Ivanov' on internal:role=textbox[name="Last Name"i]
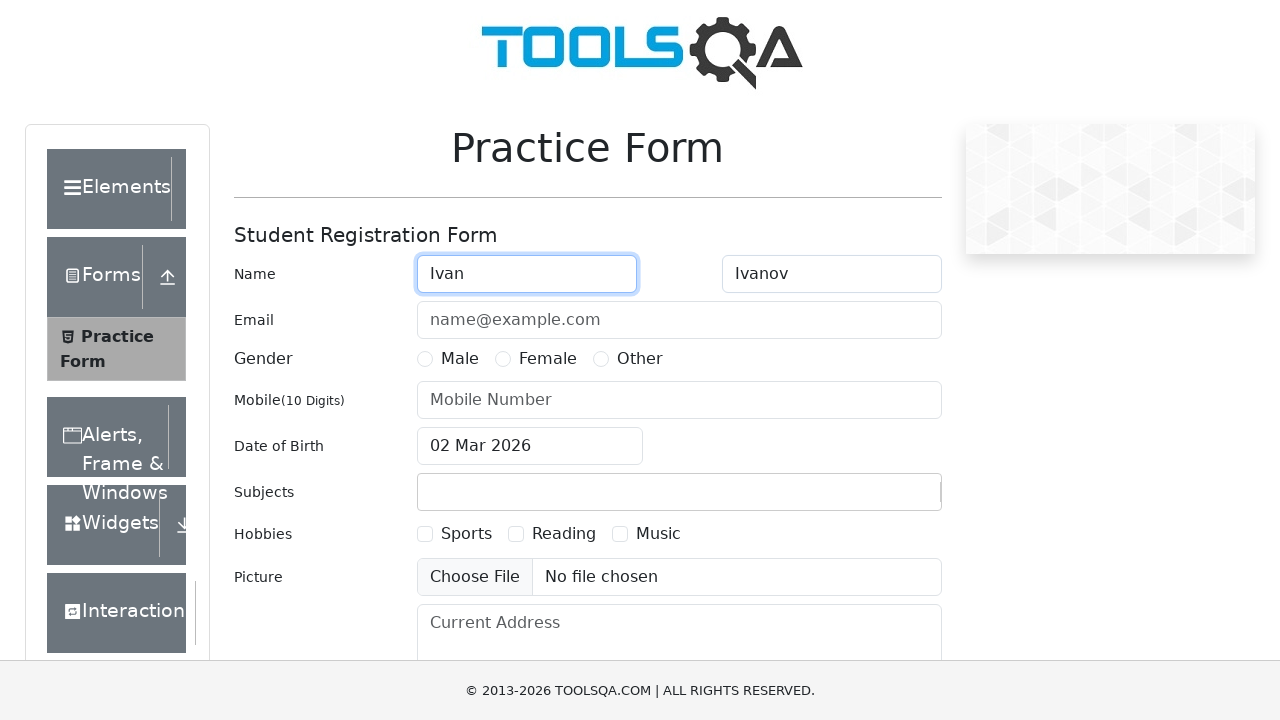

Filled email field with 'q1@gmail.com' on internal:attr=[placeholder="name@example.com"i]
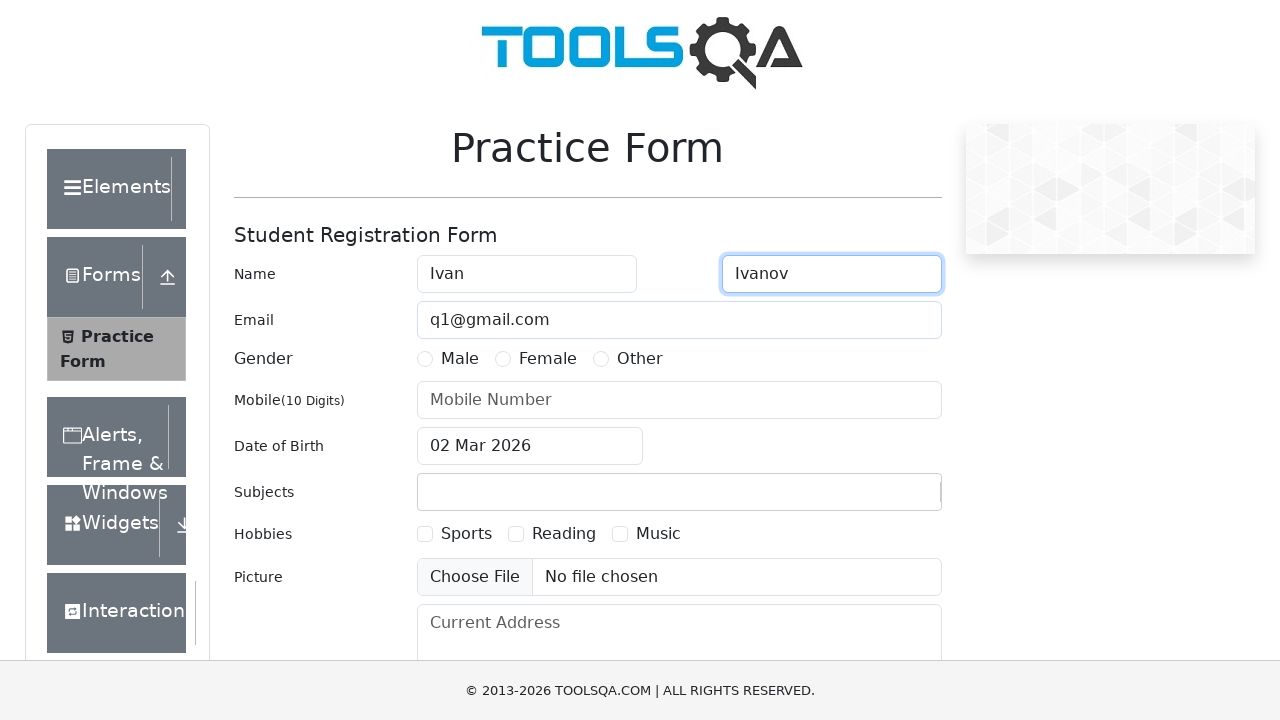

Selected male gender option at (460, 359) on [for="gender-radio-1"]
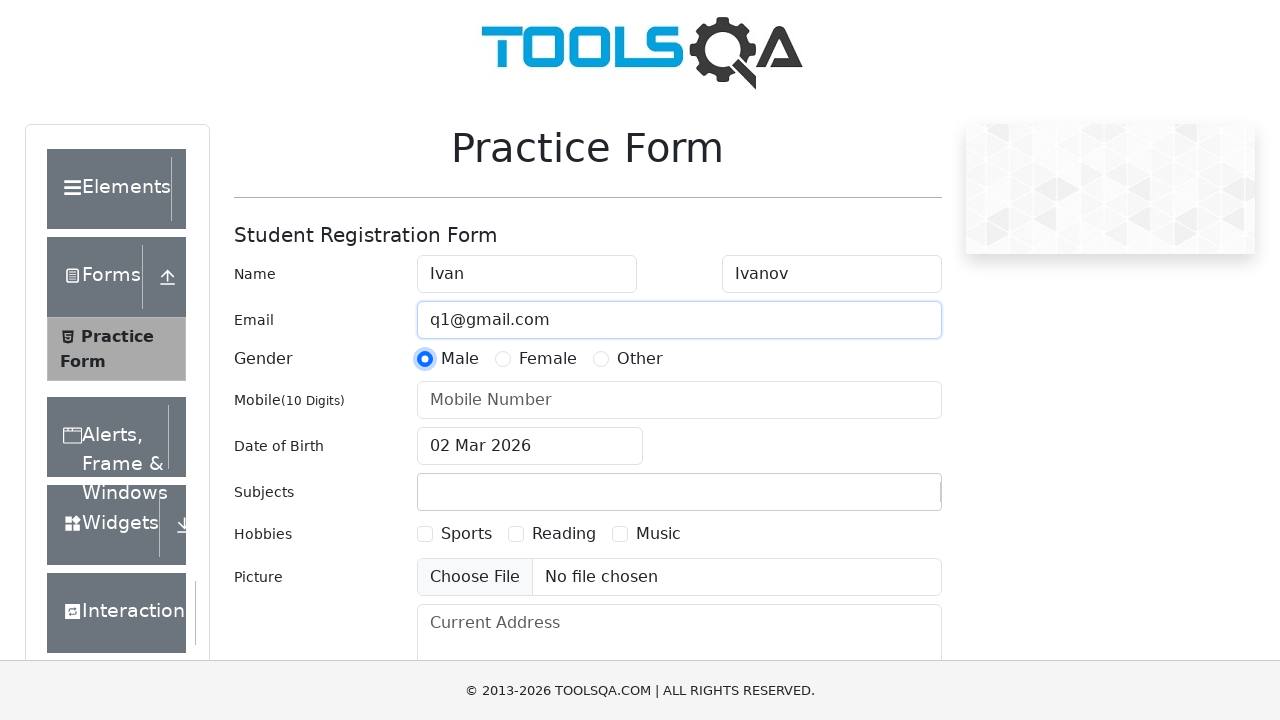

Filled mobile number field with '1111111111' on internal:attr=[placeholder="Mobile Number"i]
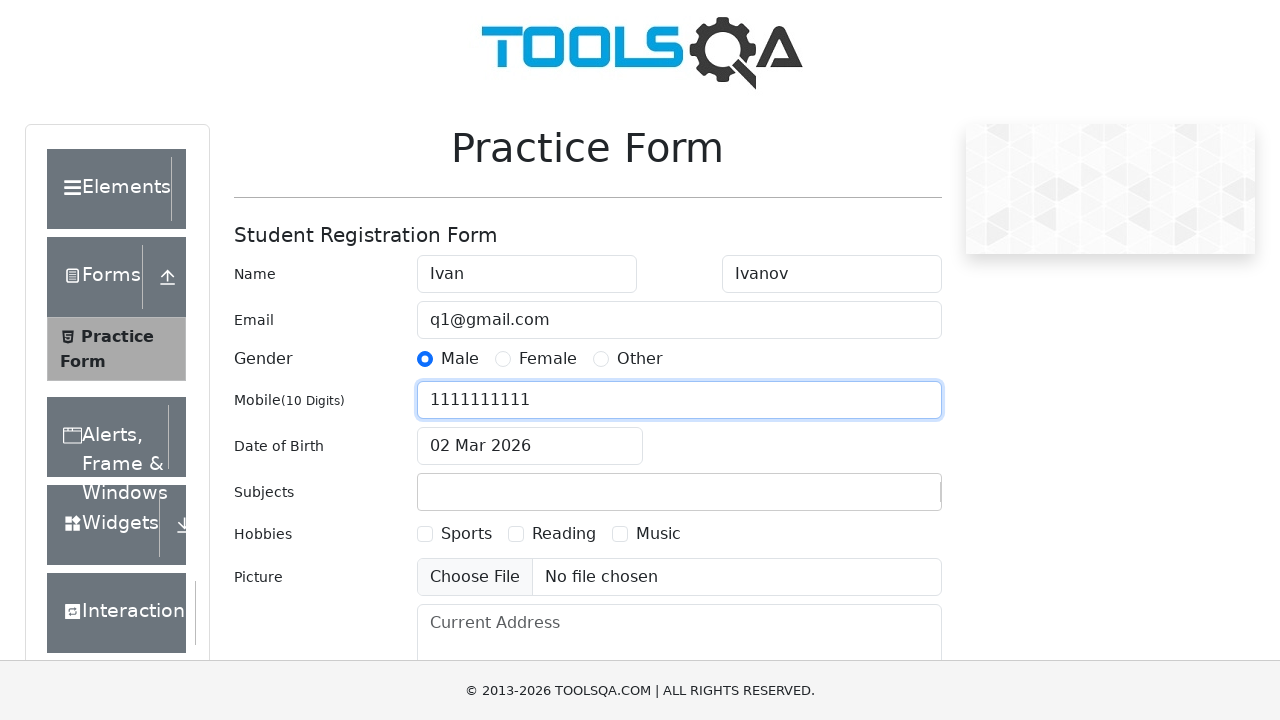

Checked sports hobby checkbox at (466, 534) on [for="hobbies-checkbox-1"]
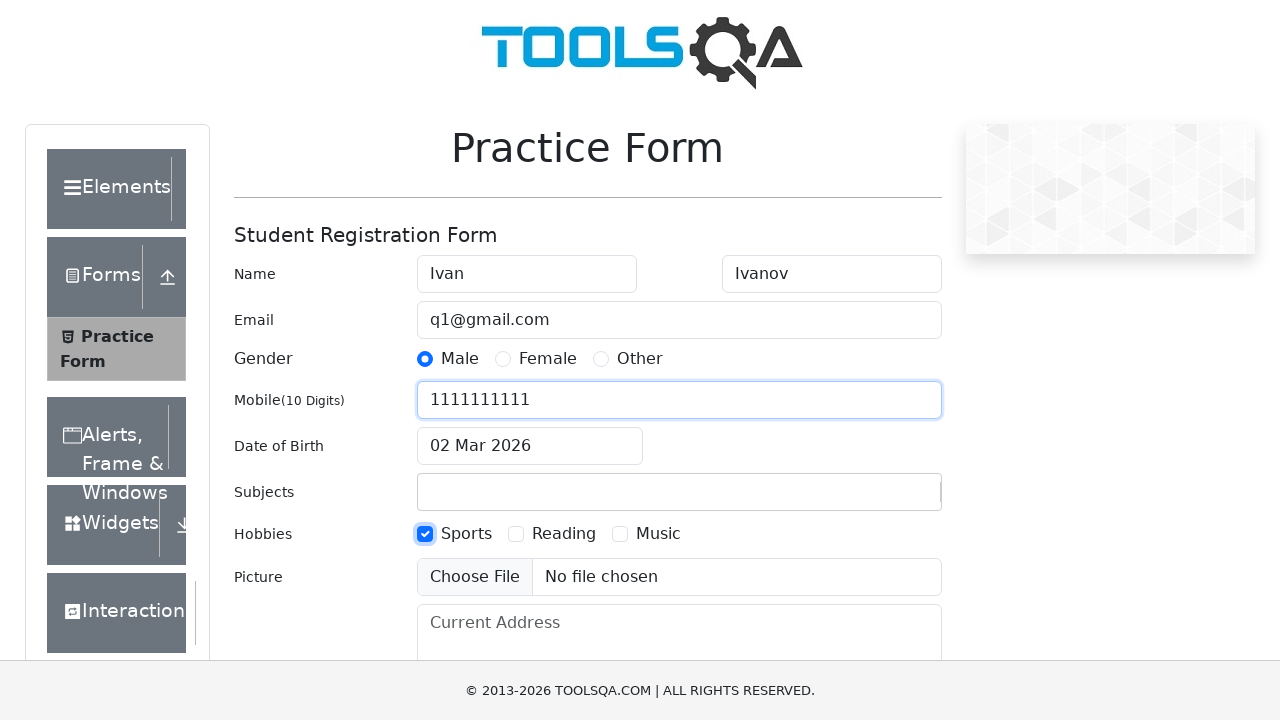

Clicked submit button to submit the form at (885, 499) on internal:role=button[name="Submit"i]
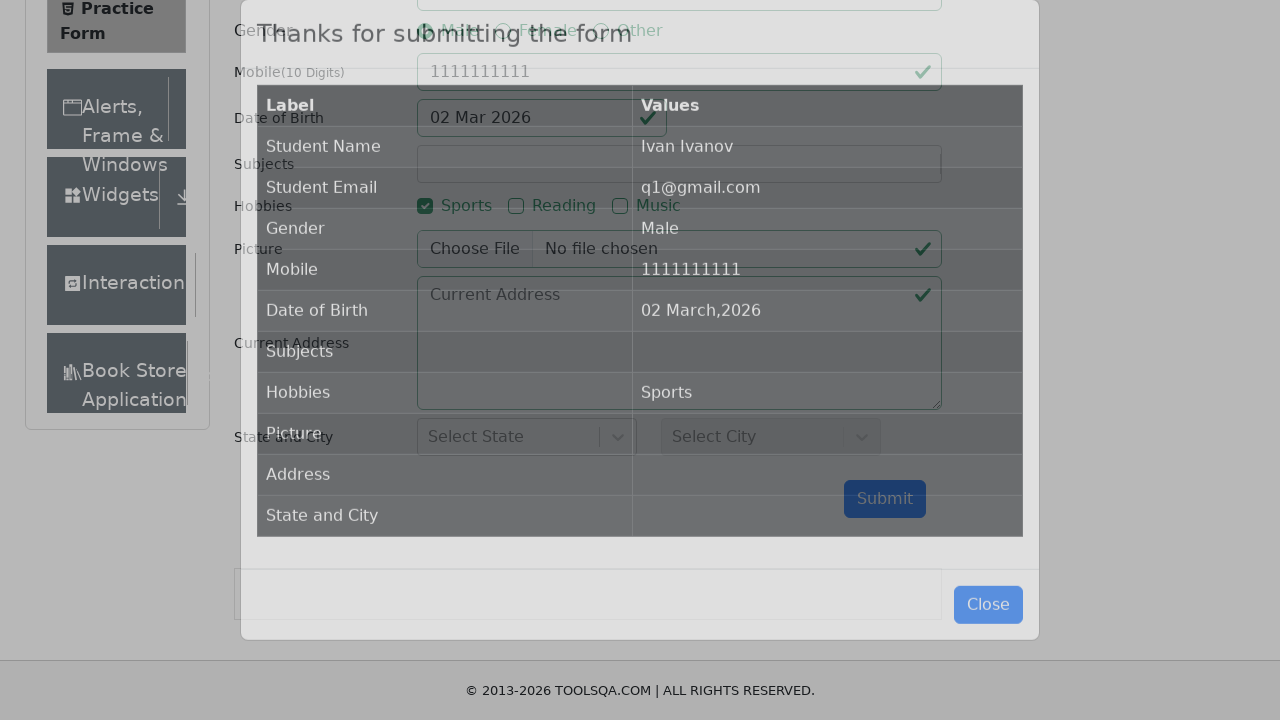

Success modal appeared confirming form submission
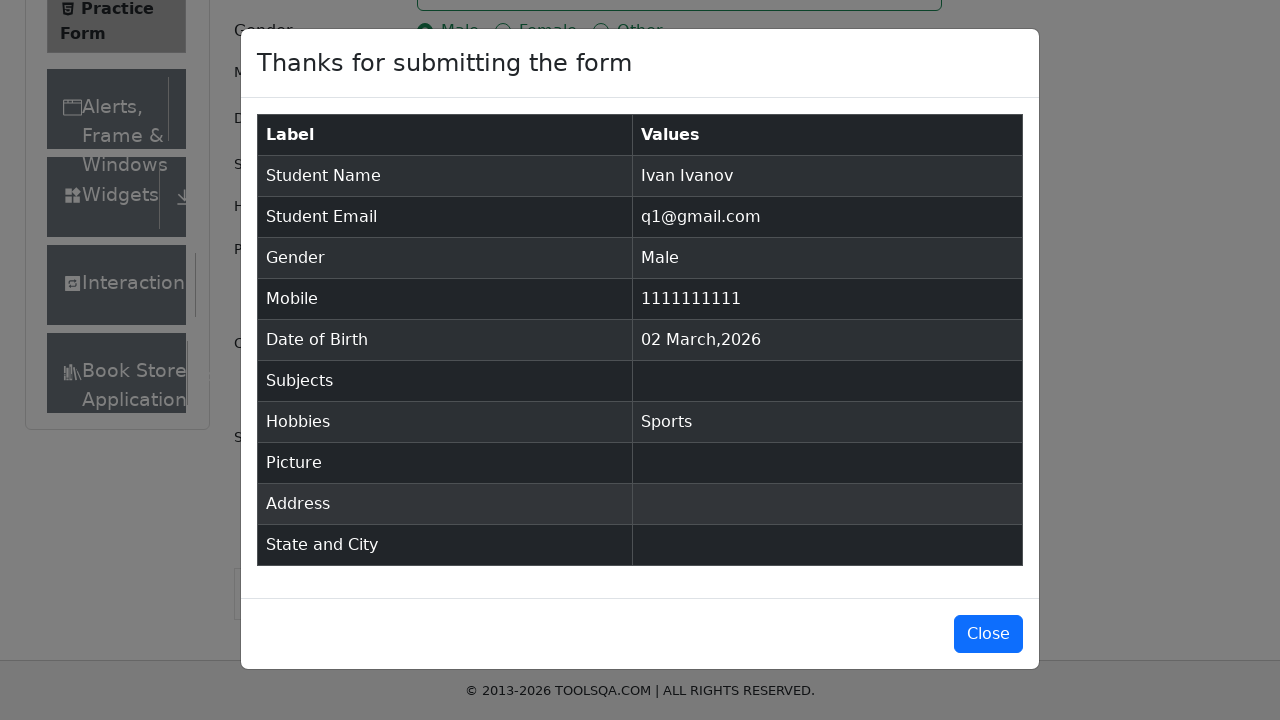

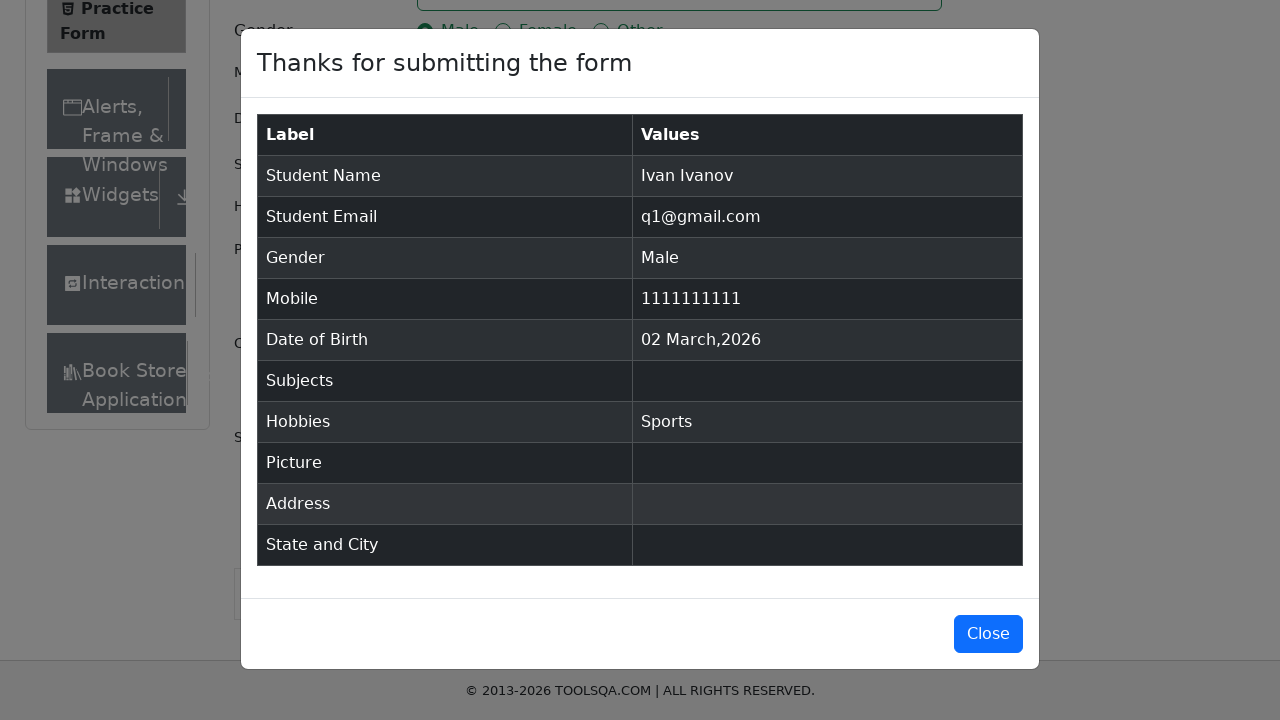